Tests table manipulation by deleting rows and adding new rows with company information

Starting URL: https://savkk.github.io/selenium-practice/

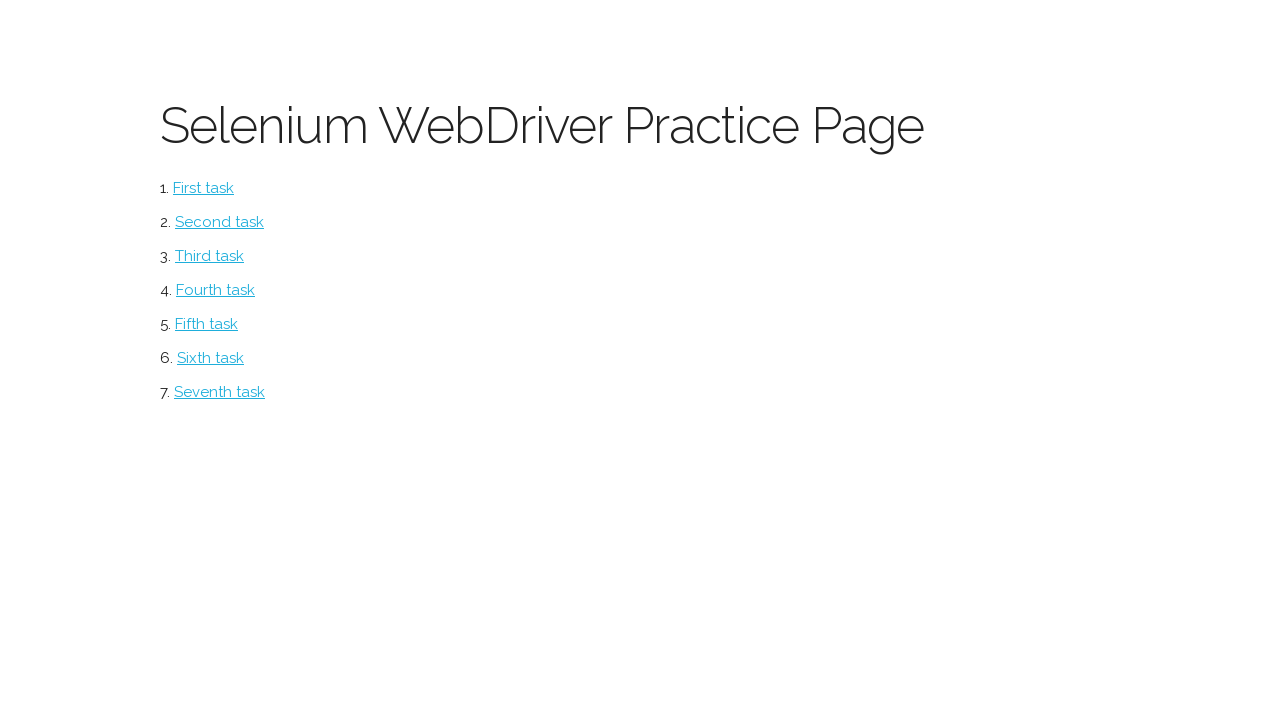

Clicked table menu item at (220, 392) on #table
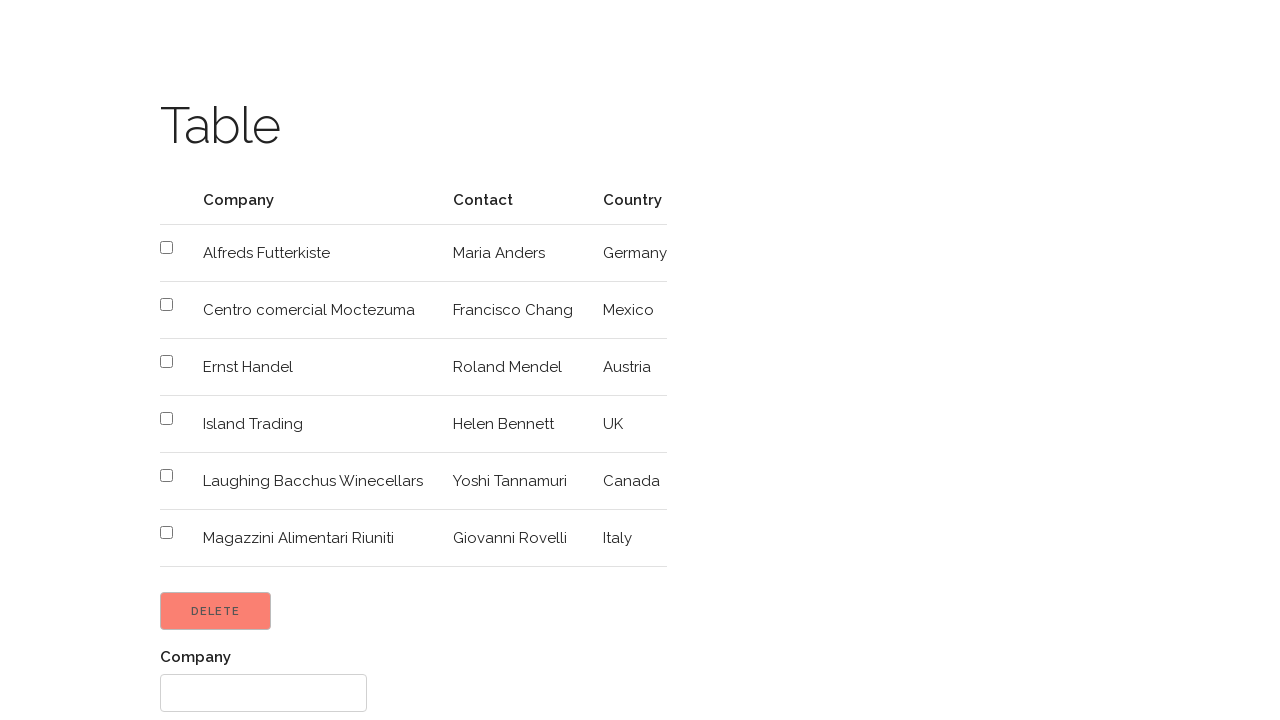

Retrieved all checkboxes from table
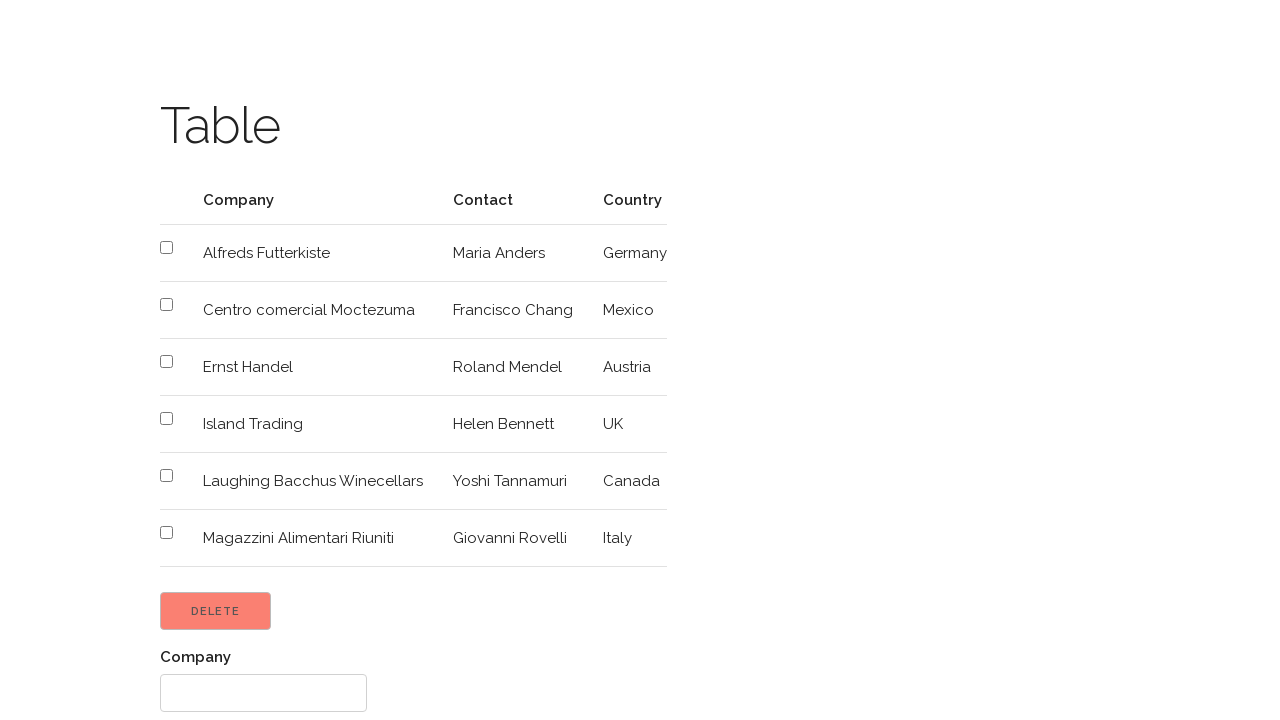

Selected checkbox at index 5 at (166, 532) on input[type='checkbox'] >> nth=5
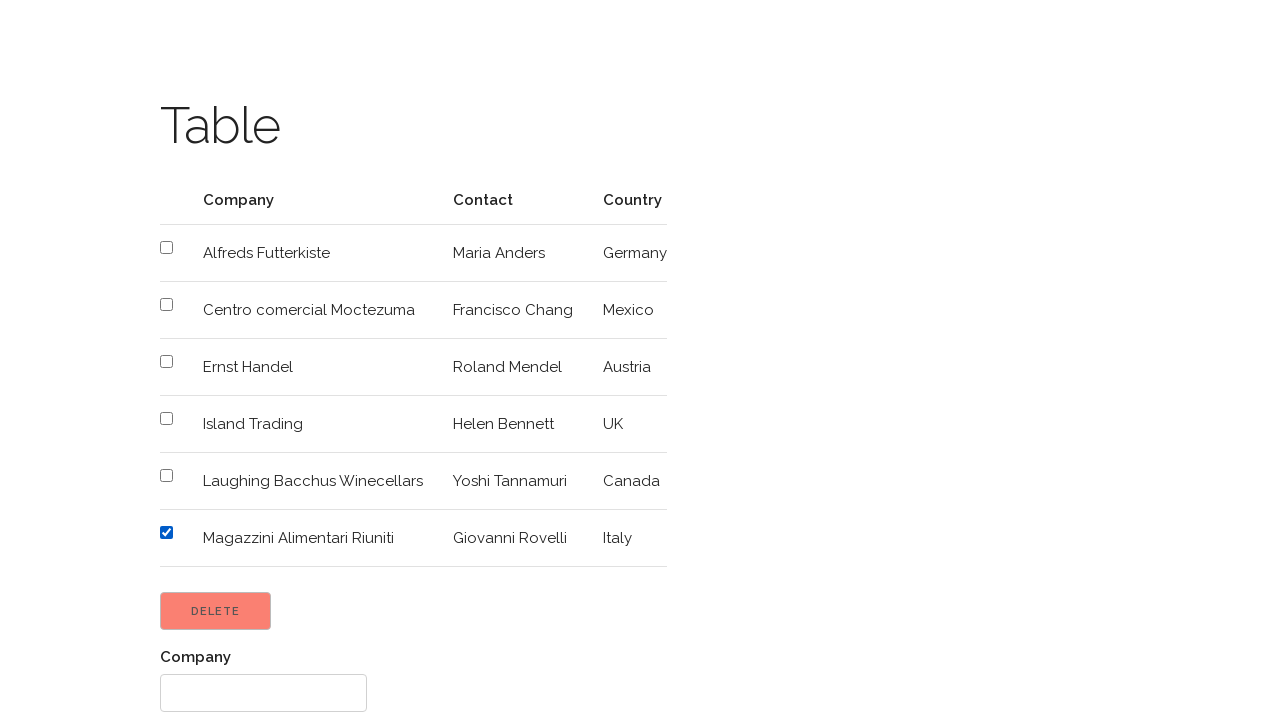

Clicked Delete button to remove row 5 at (216, 611) on input[value='Delete']
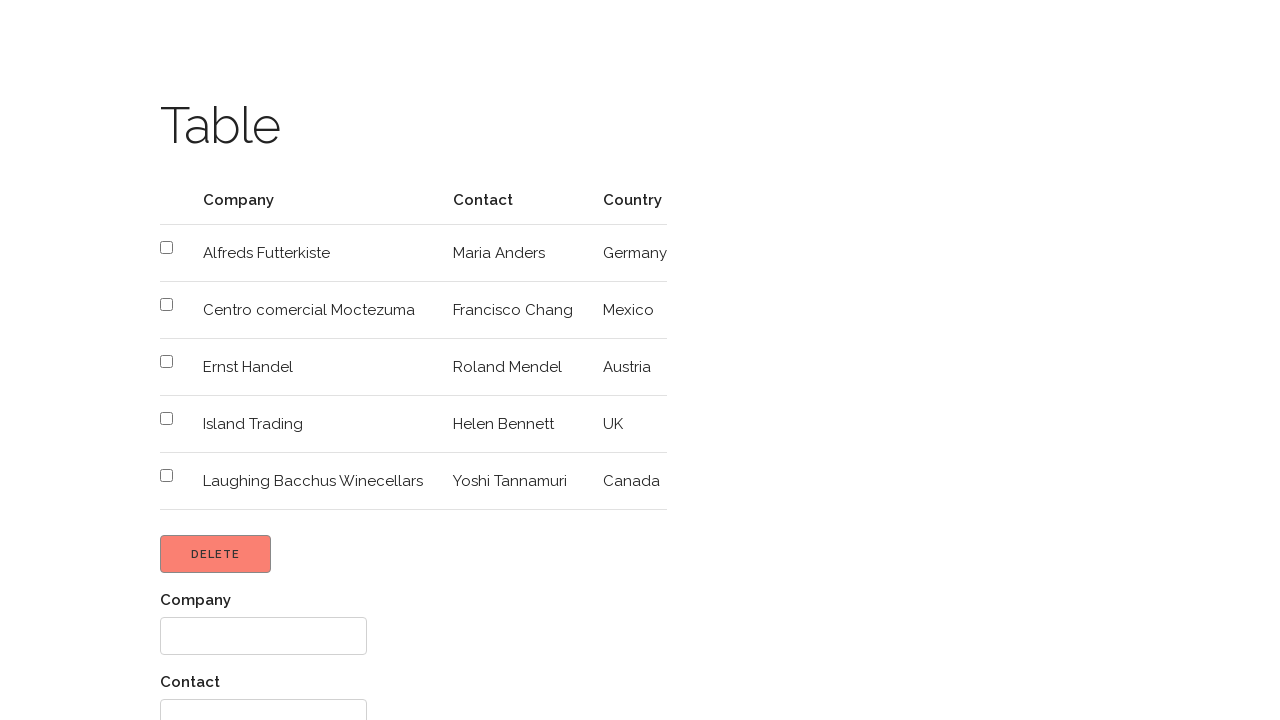

Retrieved all checkboxes from table after first deletion
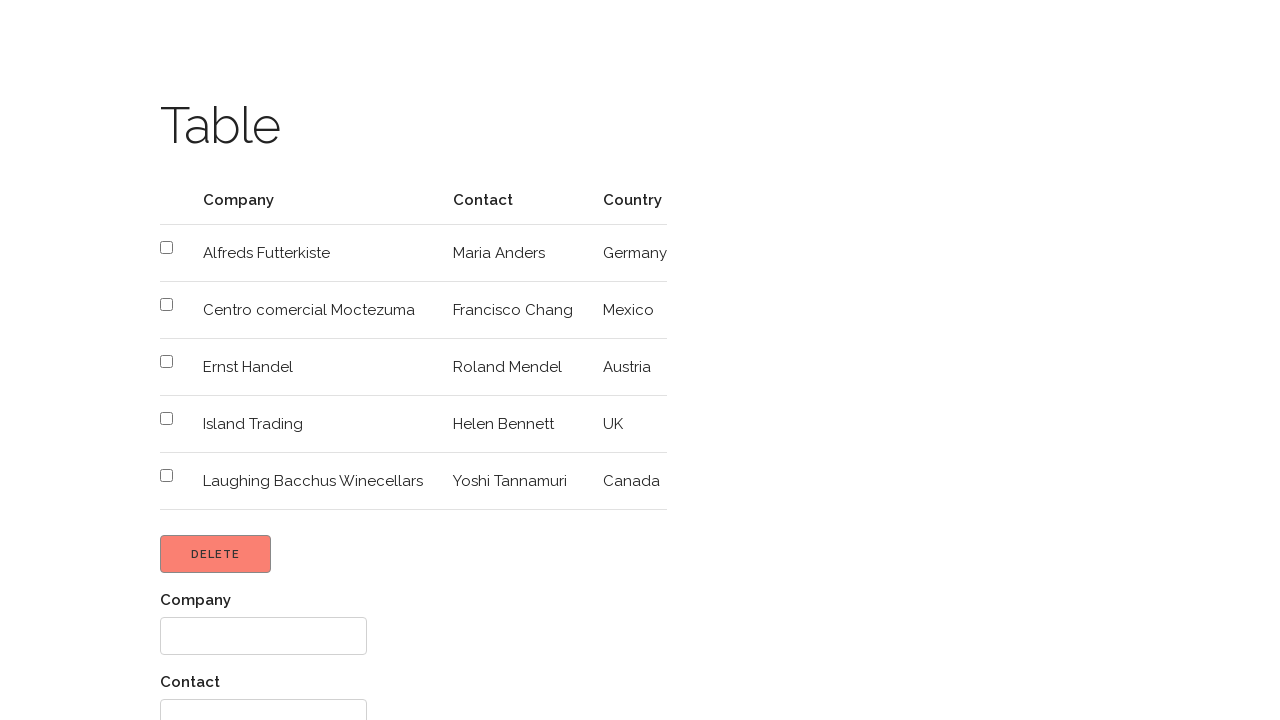

Selected checkbox at index 3 at (166, 418) on input[type='checkbox'] >> nth=3
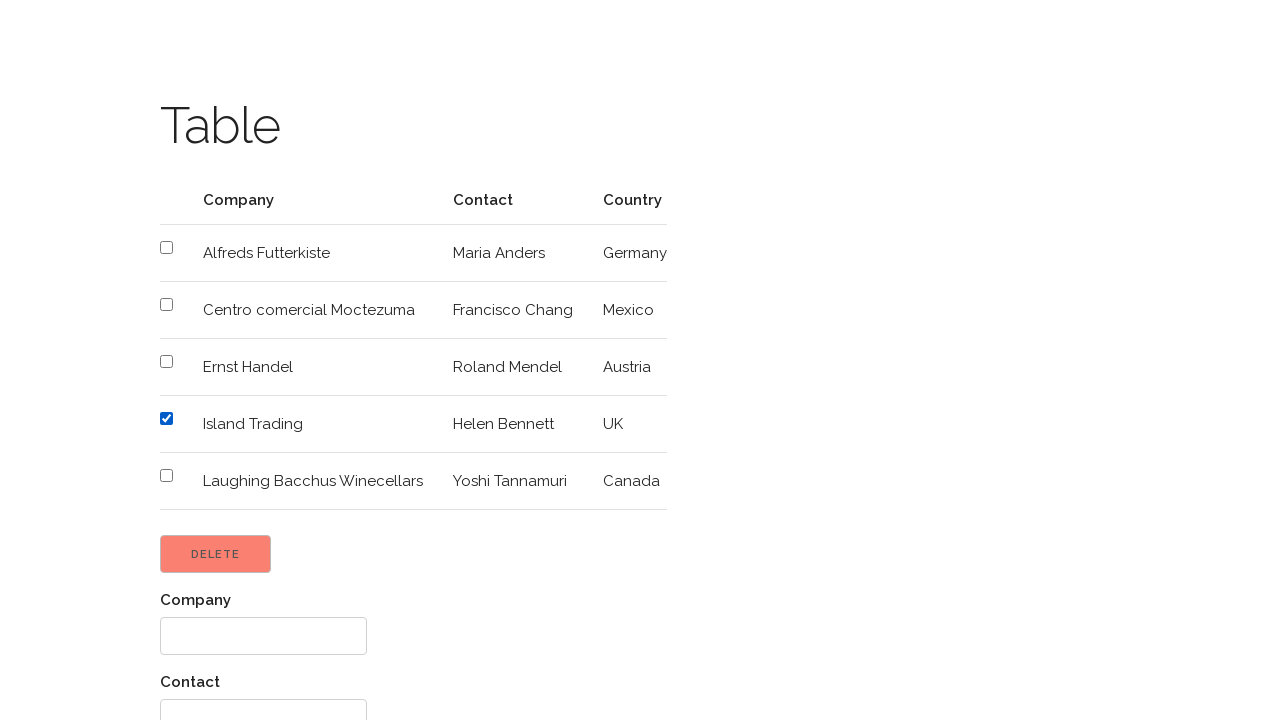

Clicked Delete button to remove row 3 at (216, 554) on input[value='Delete']
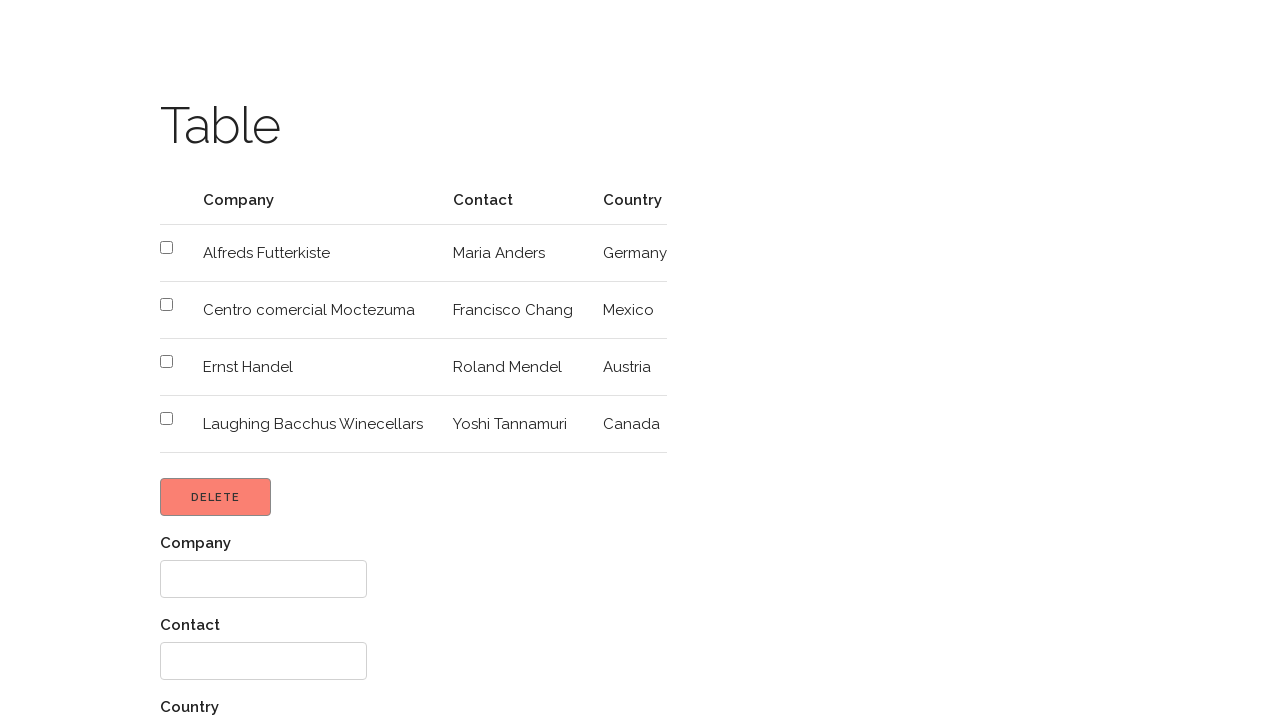

Retrieved all checkboxes from table after second deletion
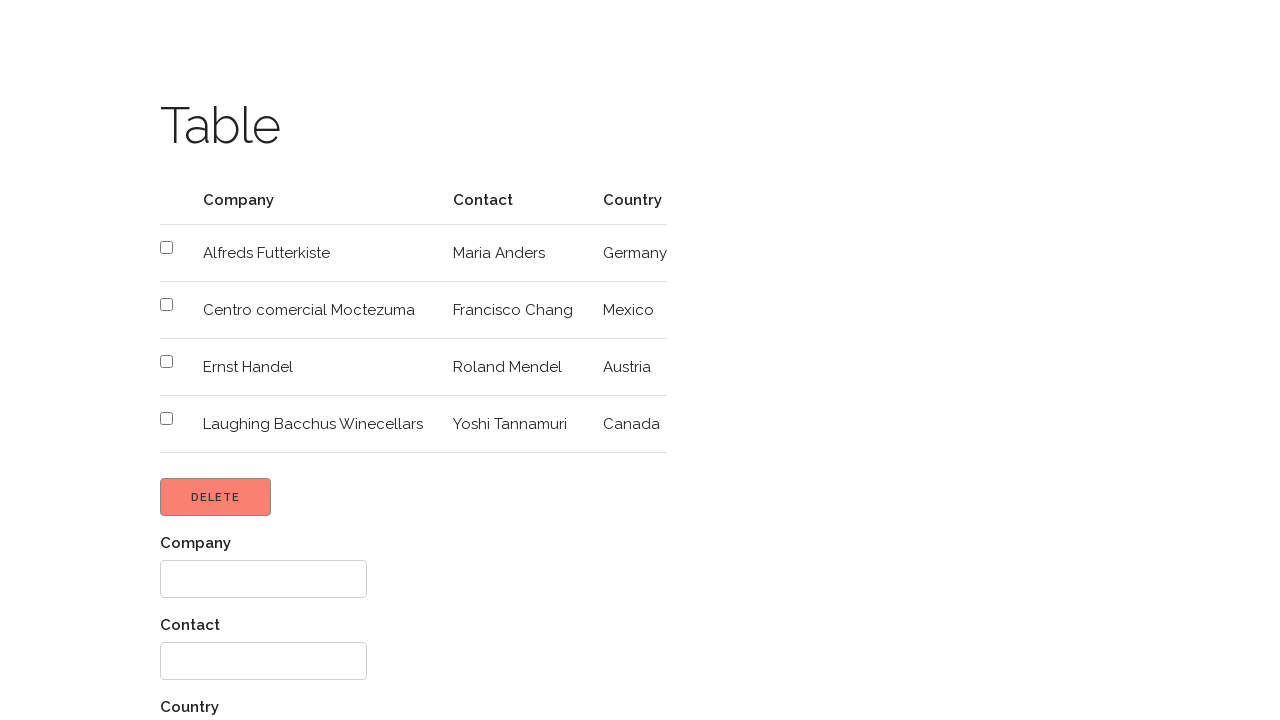

Selected checkbox at index 1 at (166, 304) on input[type='checkbox'] >> nth=1
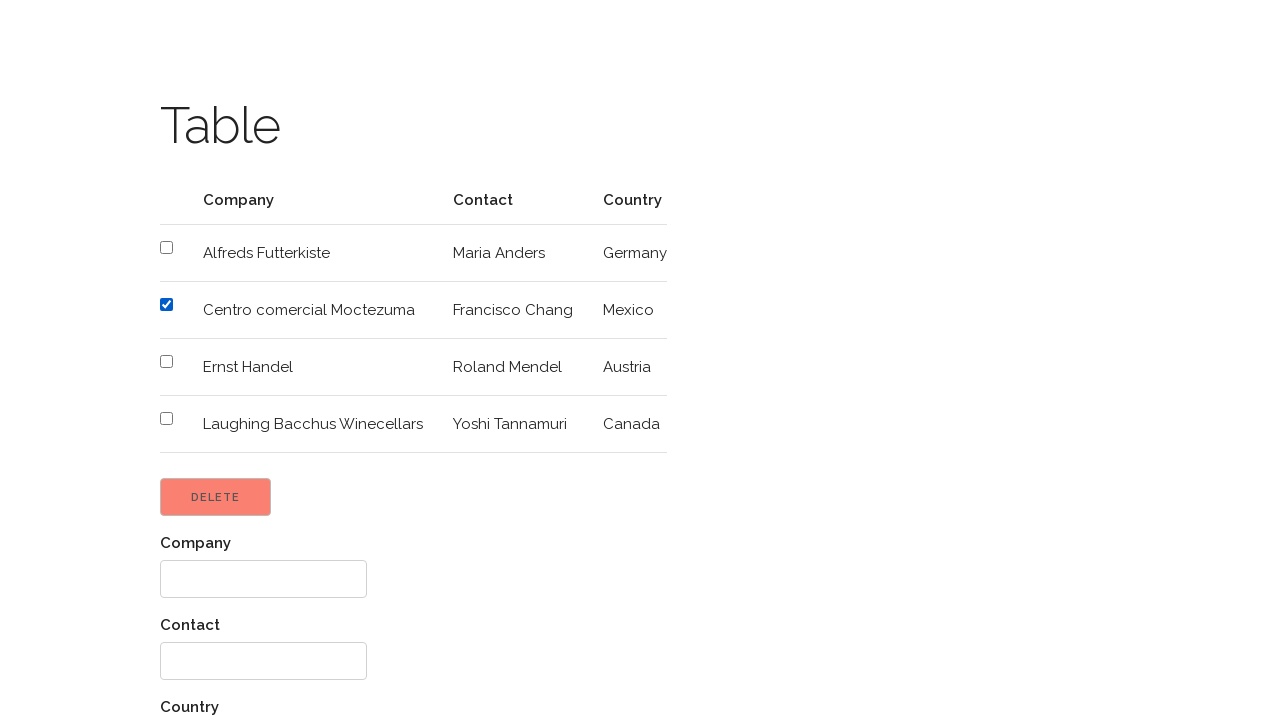

Clicked Delete button to remove row 1 at (216, 497) on input[value='Delete']
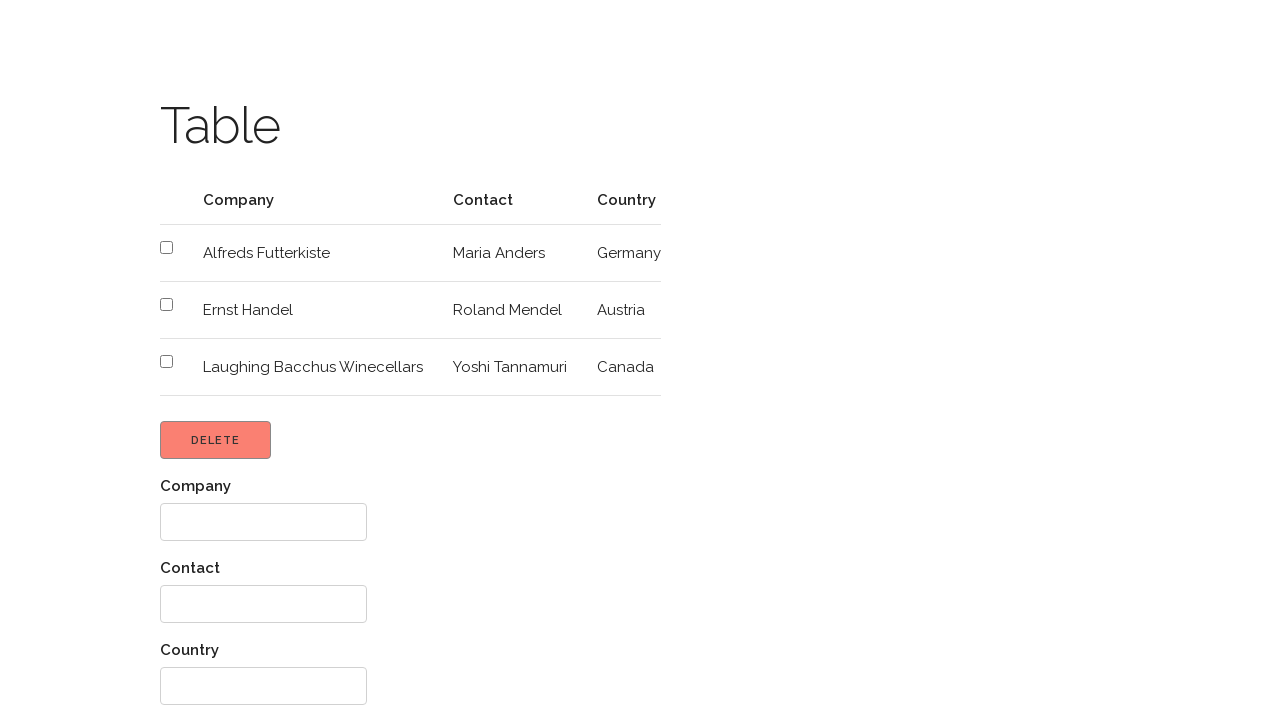

Filled Company field with 'Yandex' on //label[.='Company']/following-sibling::input
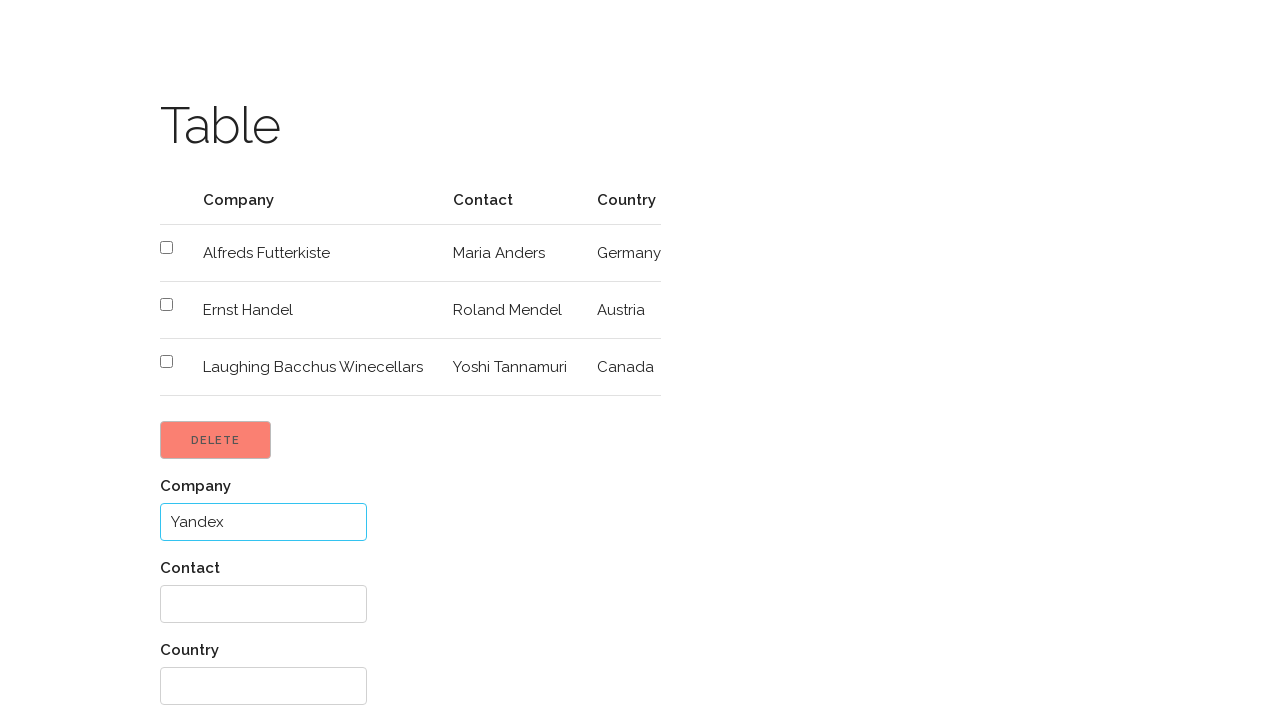

Filled Contact field with 'Moscow' on //label[.='Contact']/following-sibling::input
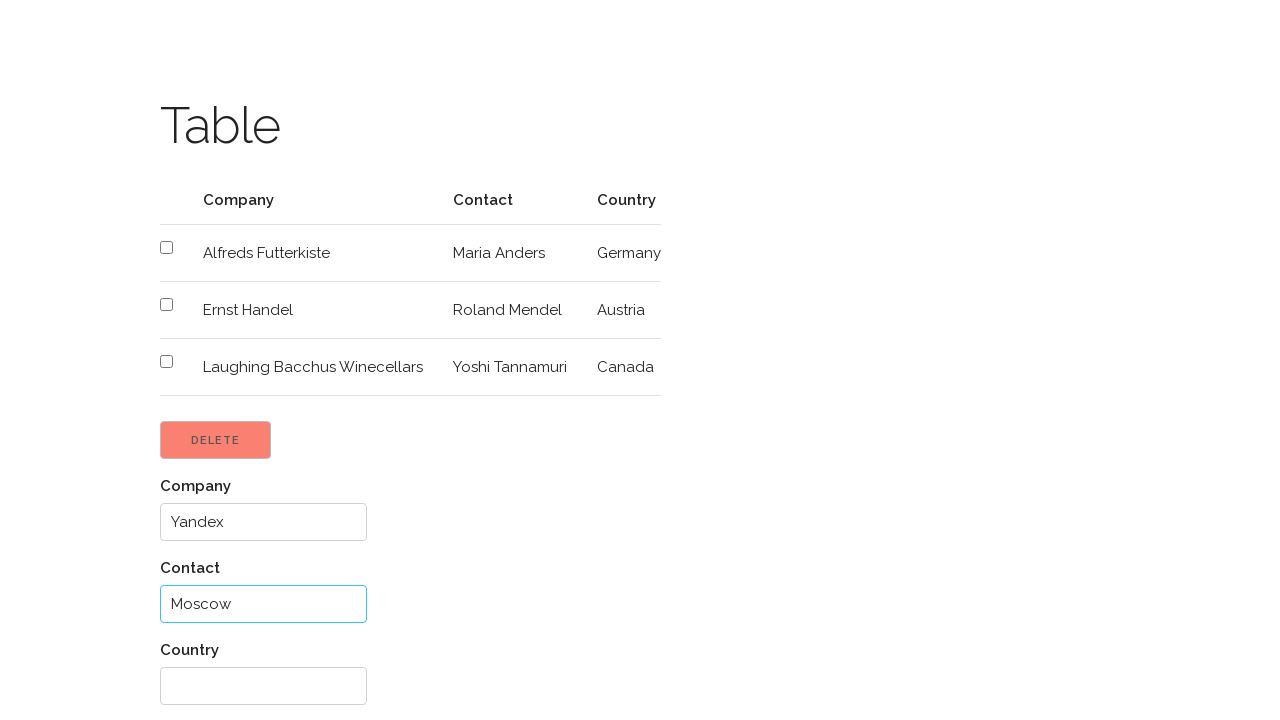

Filled Country field with 'Russia' on //label[.='Country']/following-sibling::input
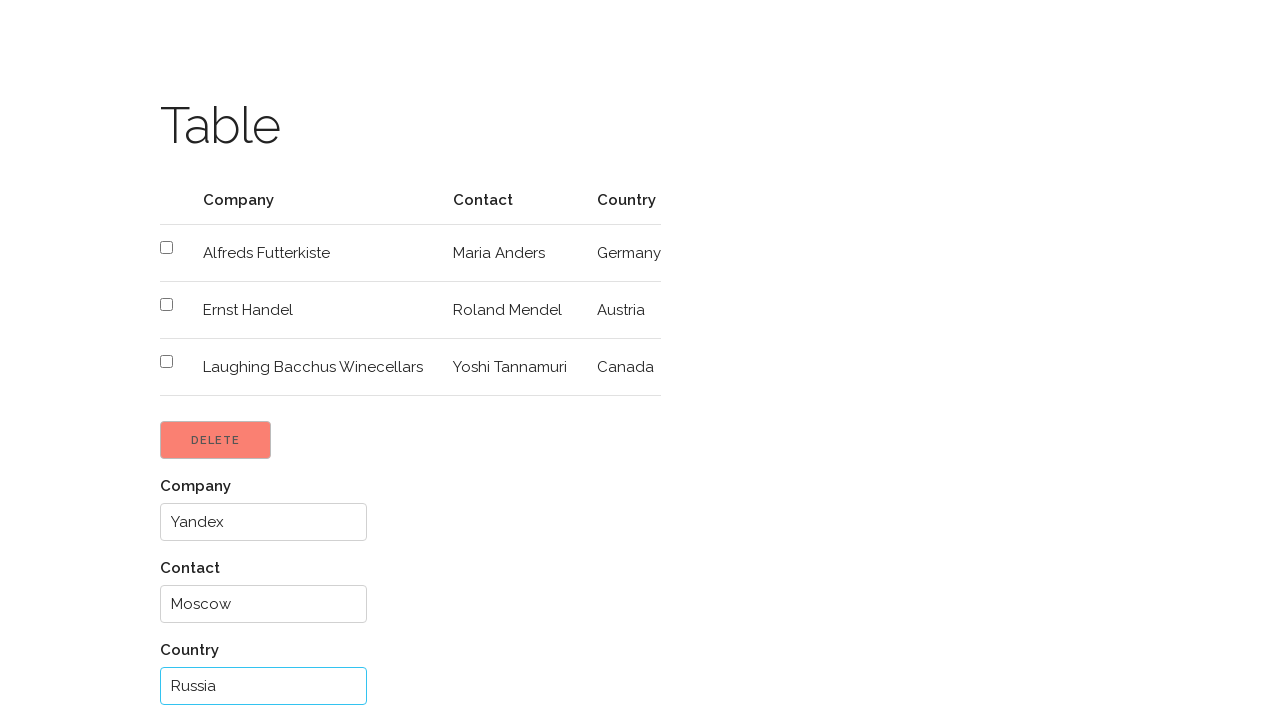

Clicked Add button to add Yandex row at (204, 661) on input[value='Add']
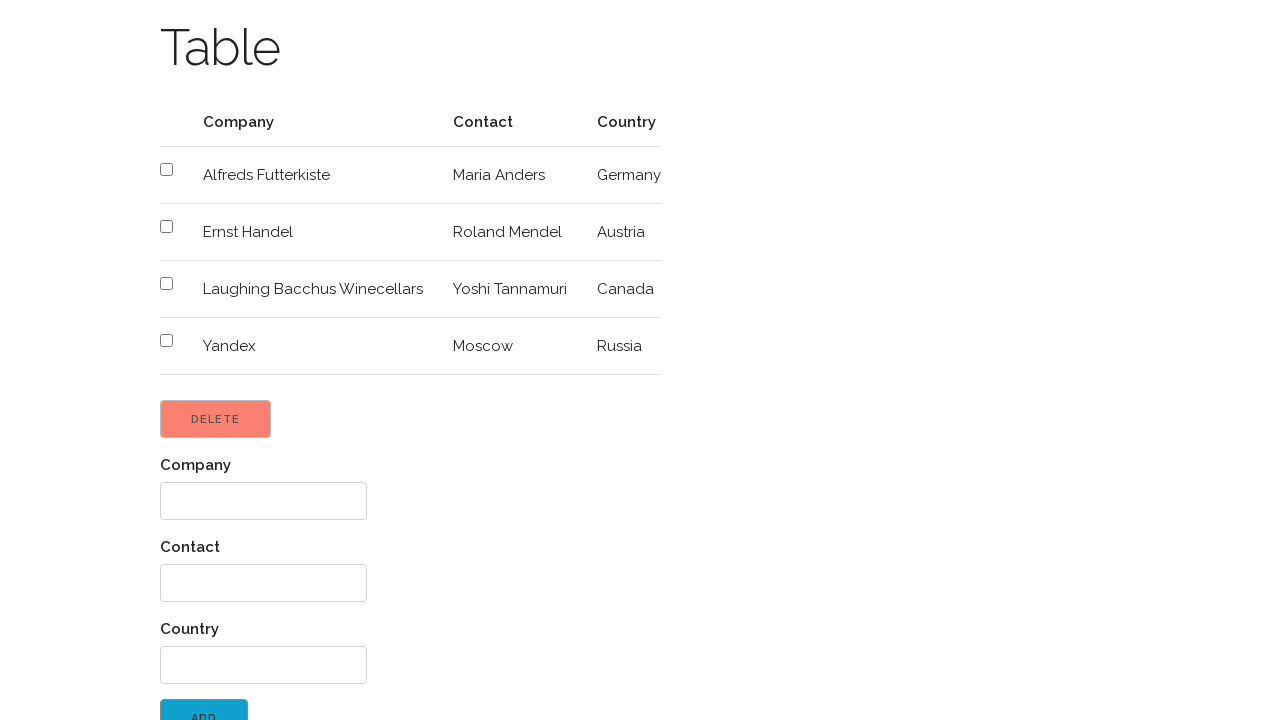

Filled Company field with 'Google' on //label[.='Company']/following-sibling::input
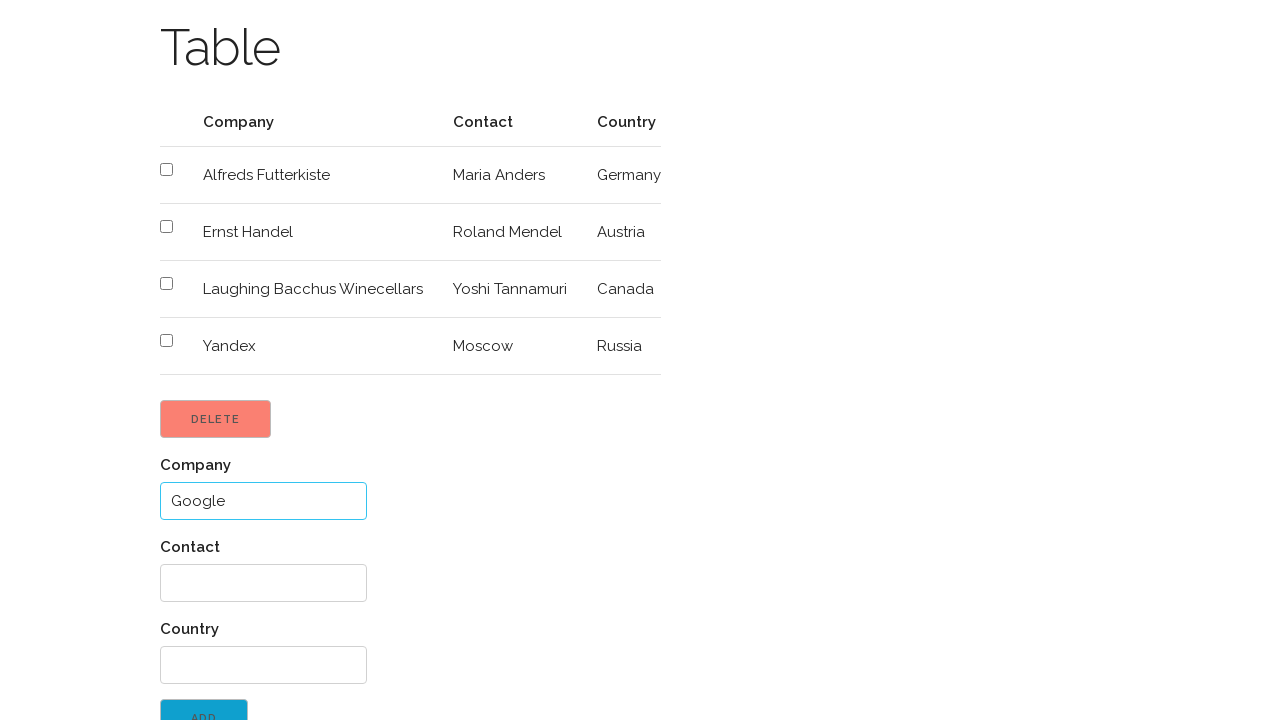

Filled Contact field with 'Mountain View' on //label[.='Contact']/following-sibling::input
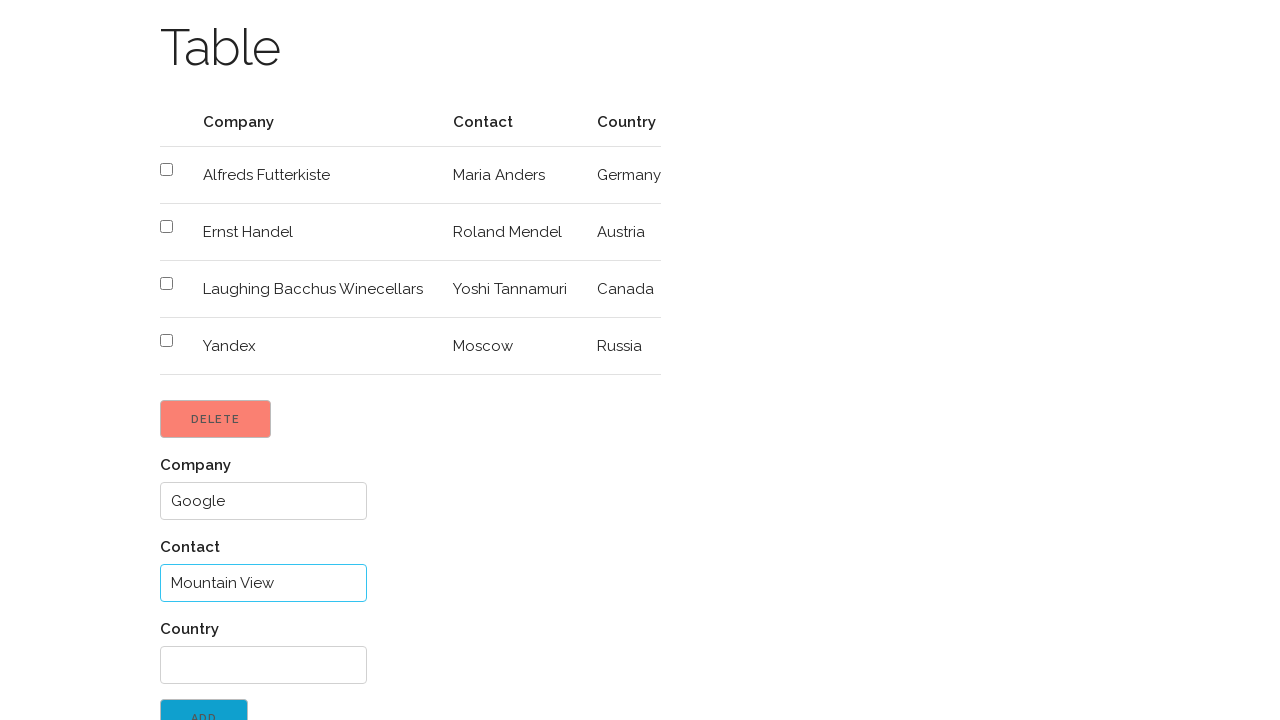

Filled Country field with Google headquarters address on //label[.='Country']/following-sibling::input
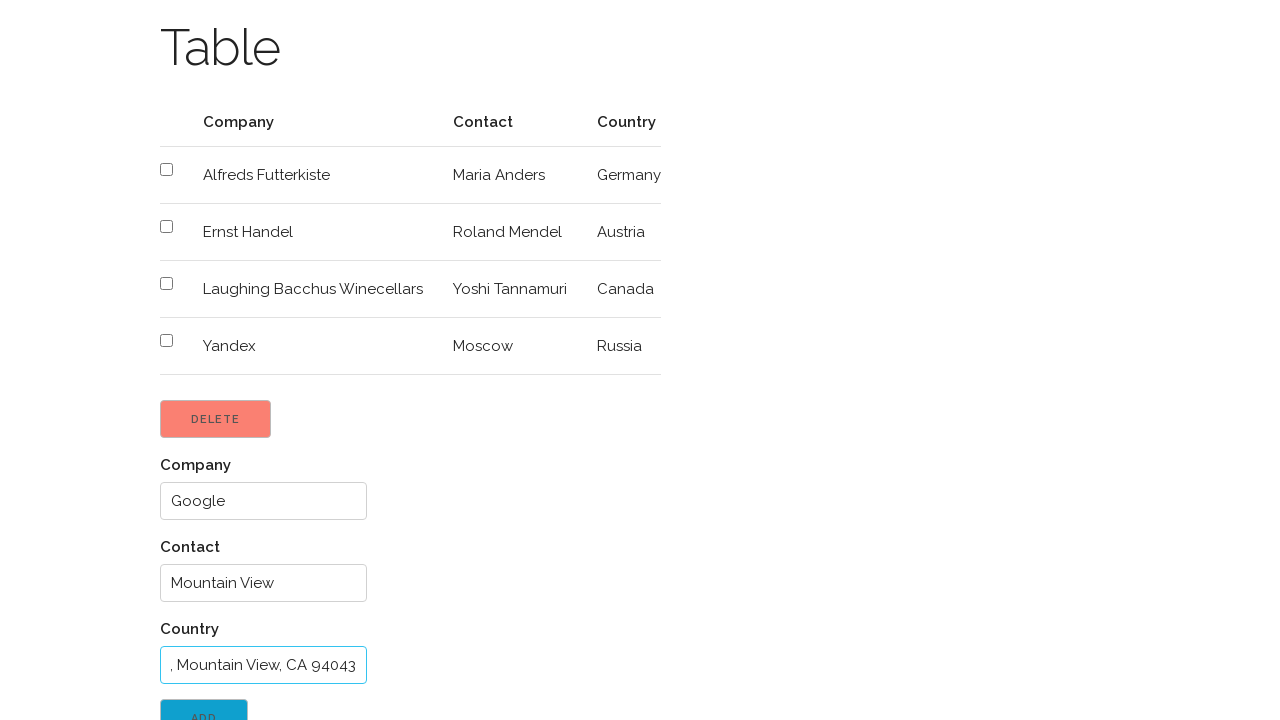

Clicked Add button to add Google row at (204, 701) on input[value='Add']
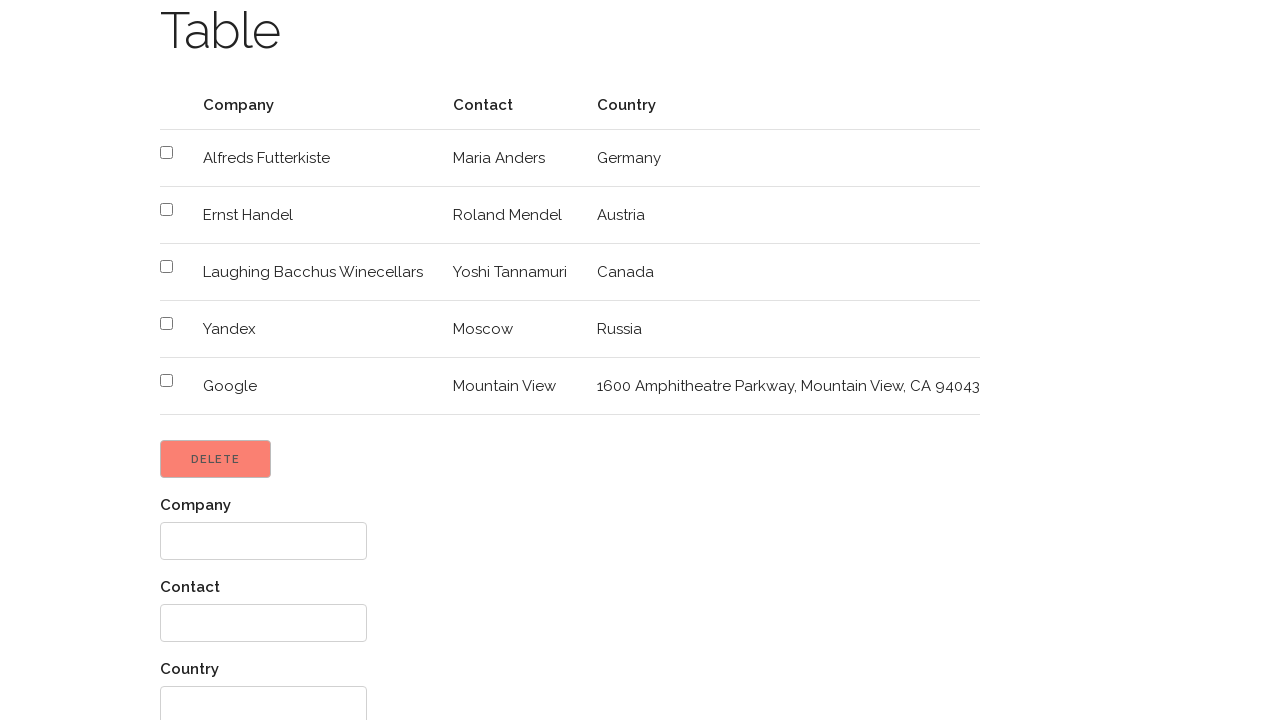

Clicked return to menu link at (243, 703) on a:has-text('Great! Return to menu')
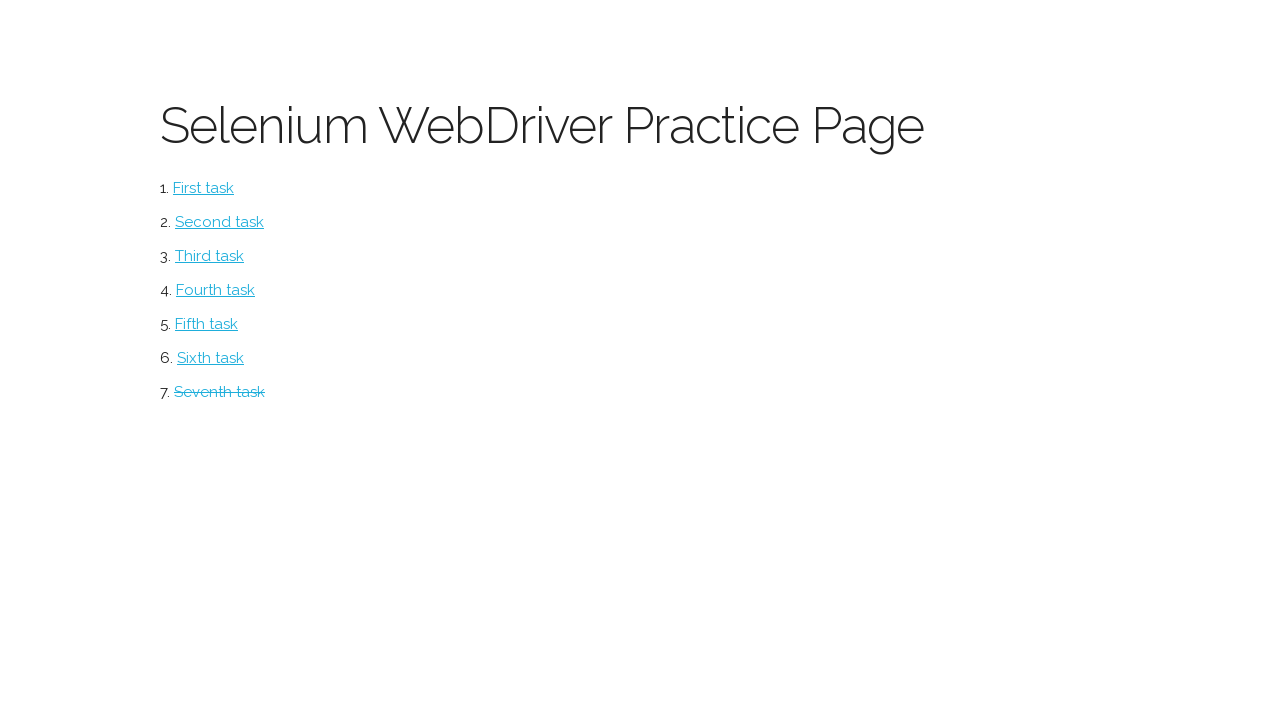

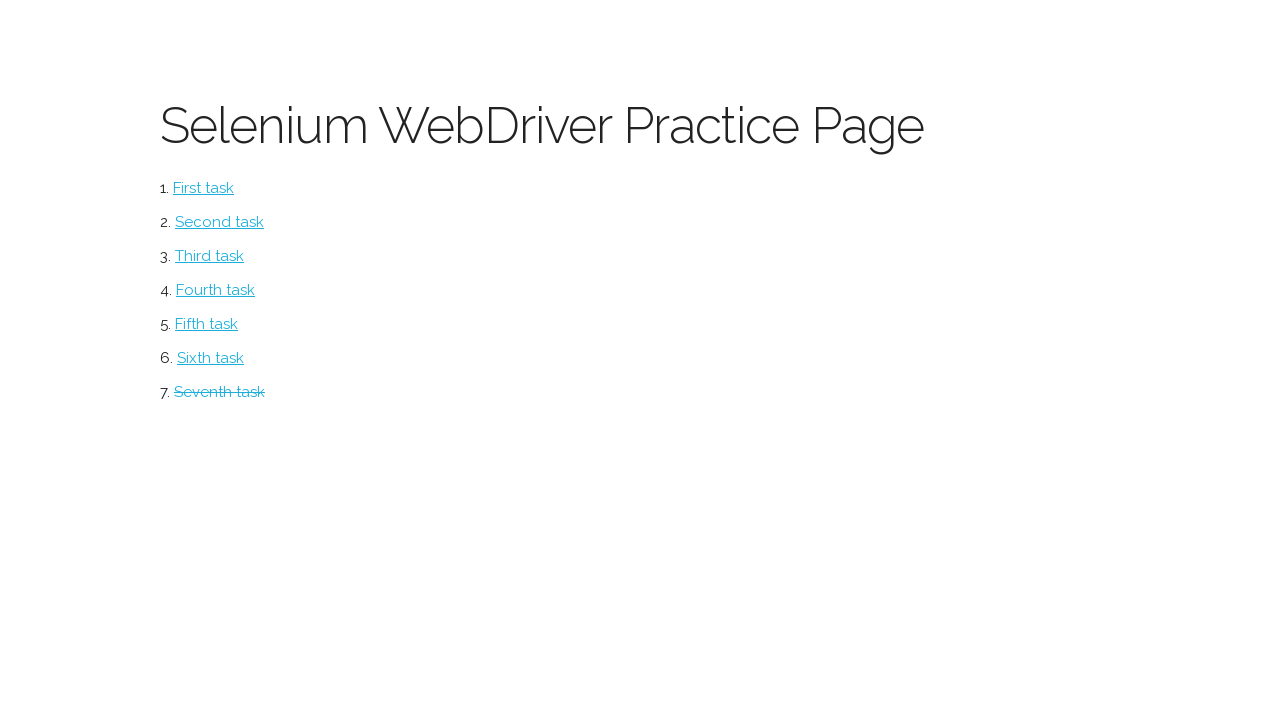